Navigates to JPL NASA Mars images page, waits for image cards to load, and clicks on the first image to view details.

Starting URL: https://www.jpl.nasa.gov/images/?search=&category=Mars

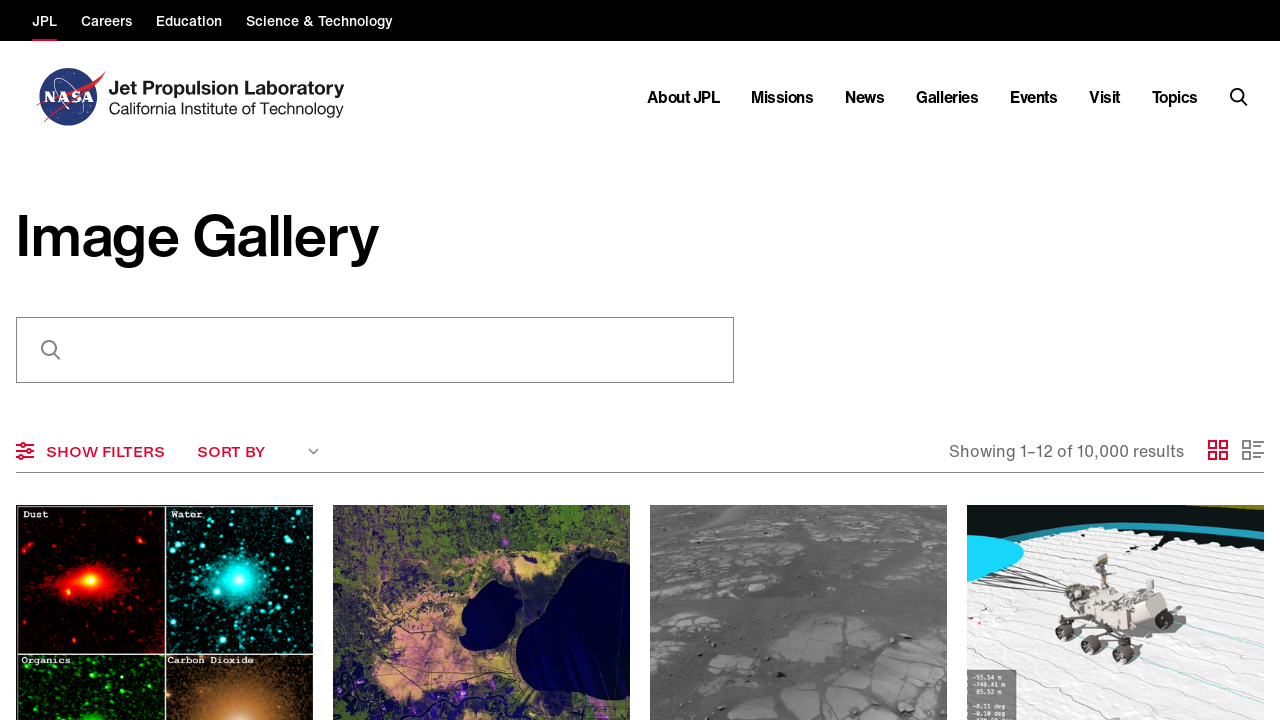

Navigated to JPL NASA Mars images page
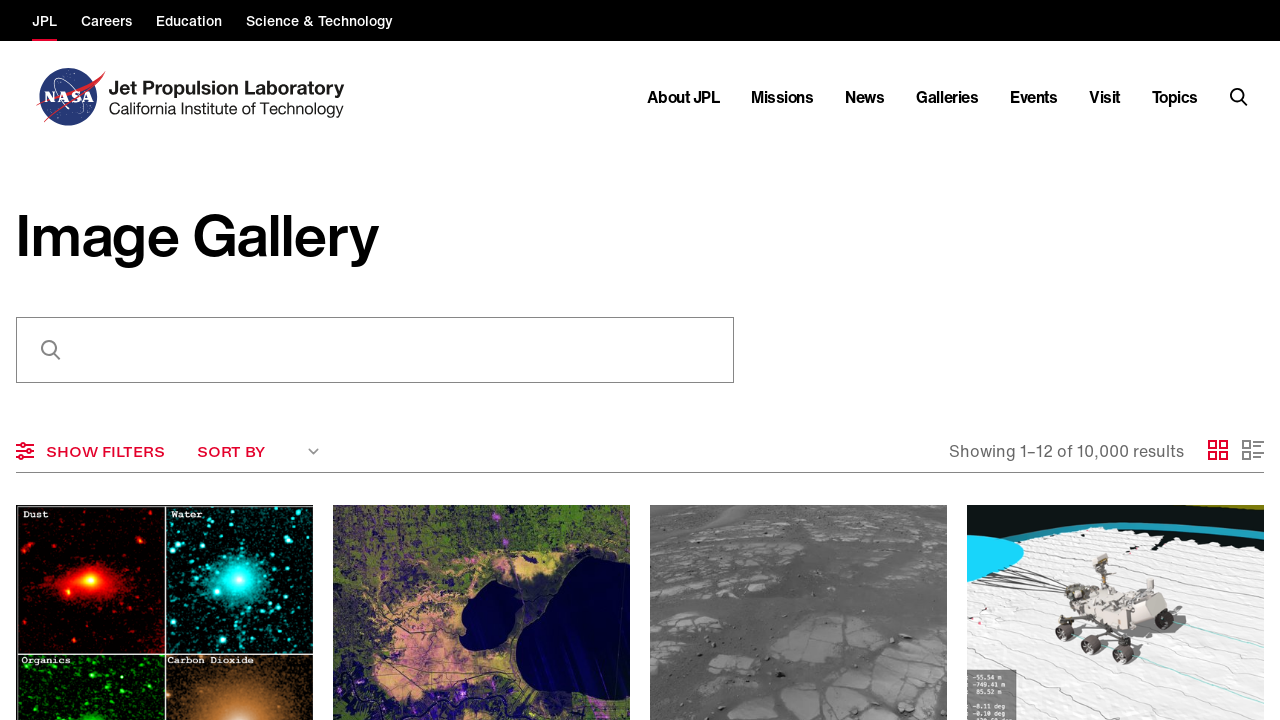

Image cards loaded on Mars images page
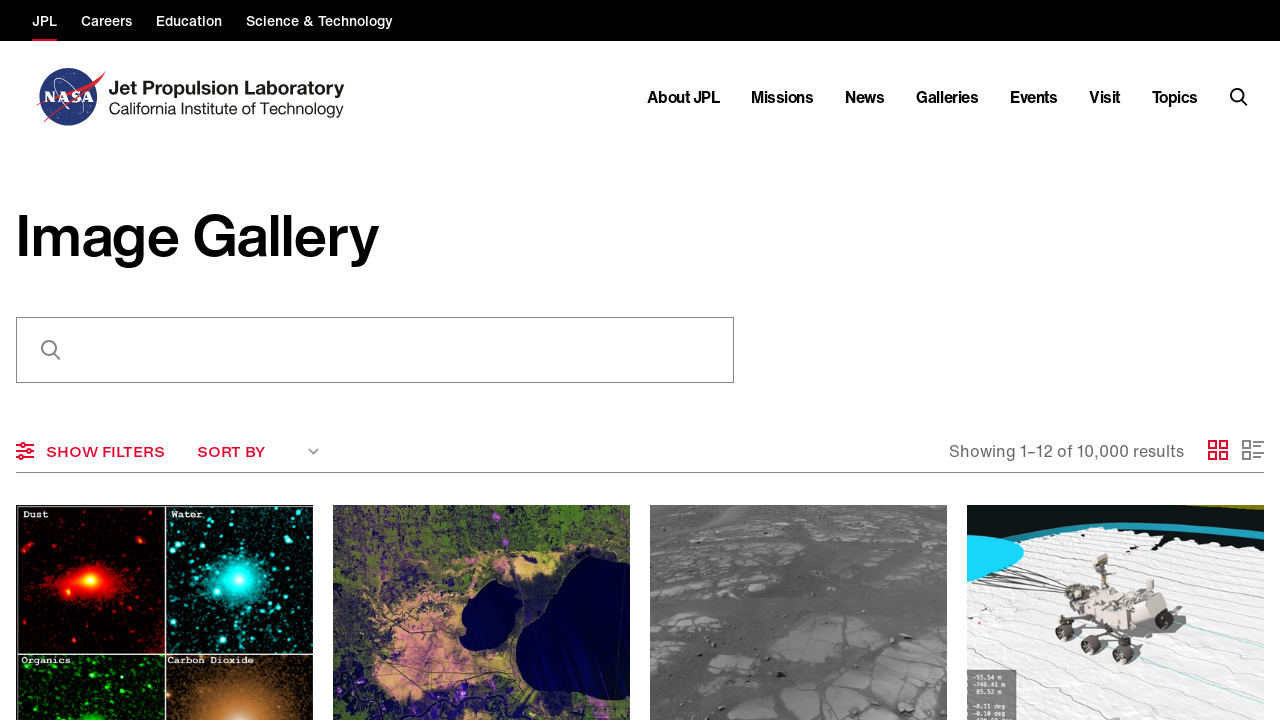

Clicked on the first Mars image card at (164, 572) on .BaseImage >> nth=0
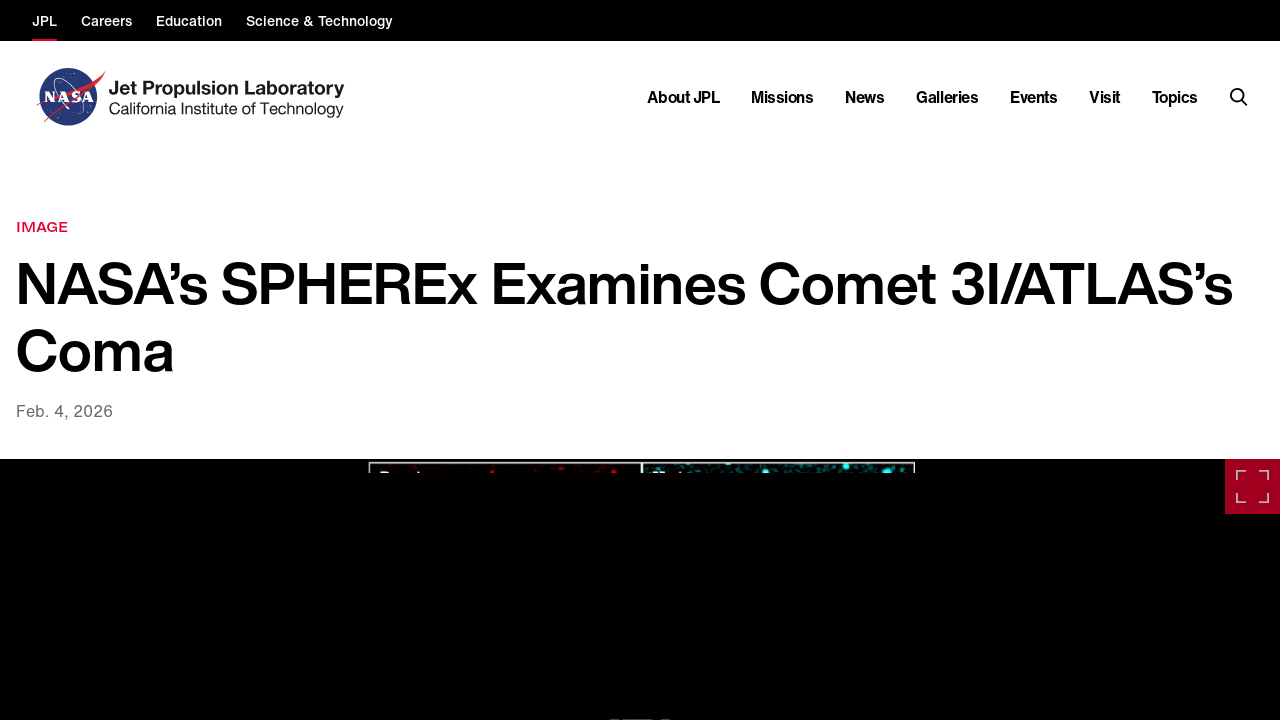

Image detail page loaded with image displayed
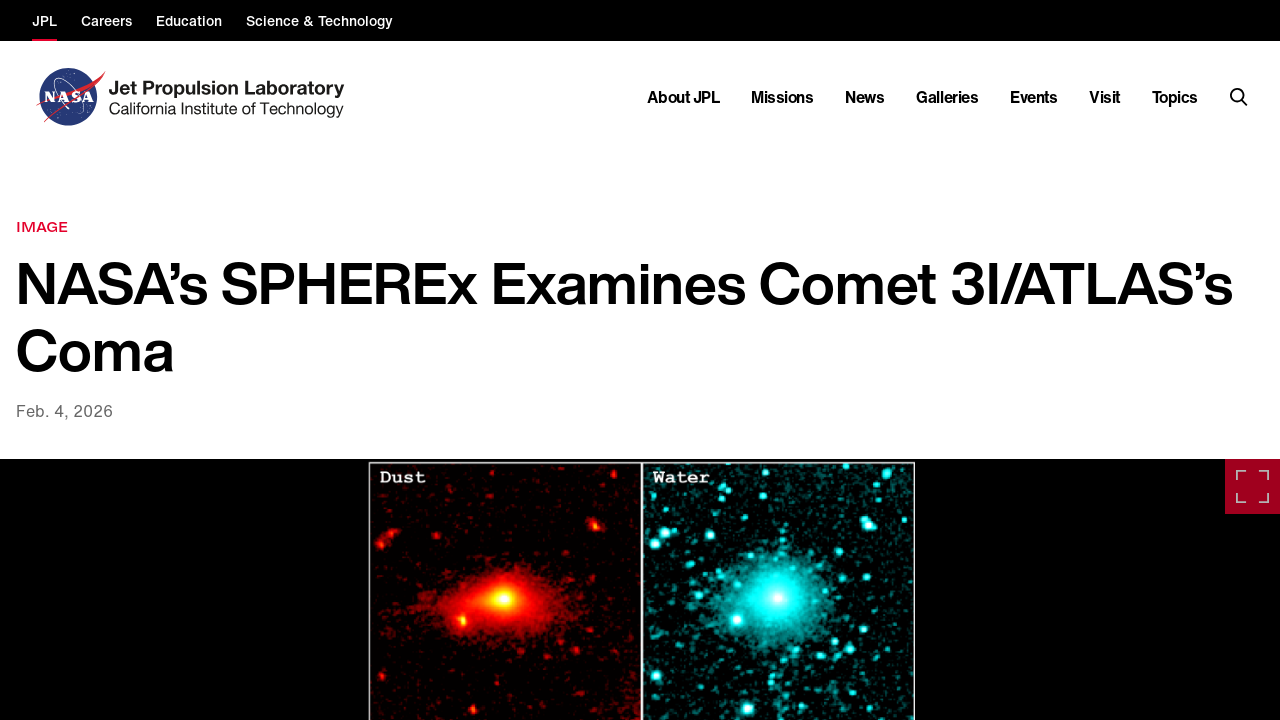

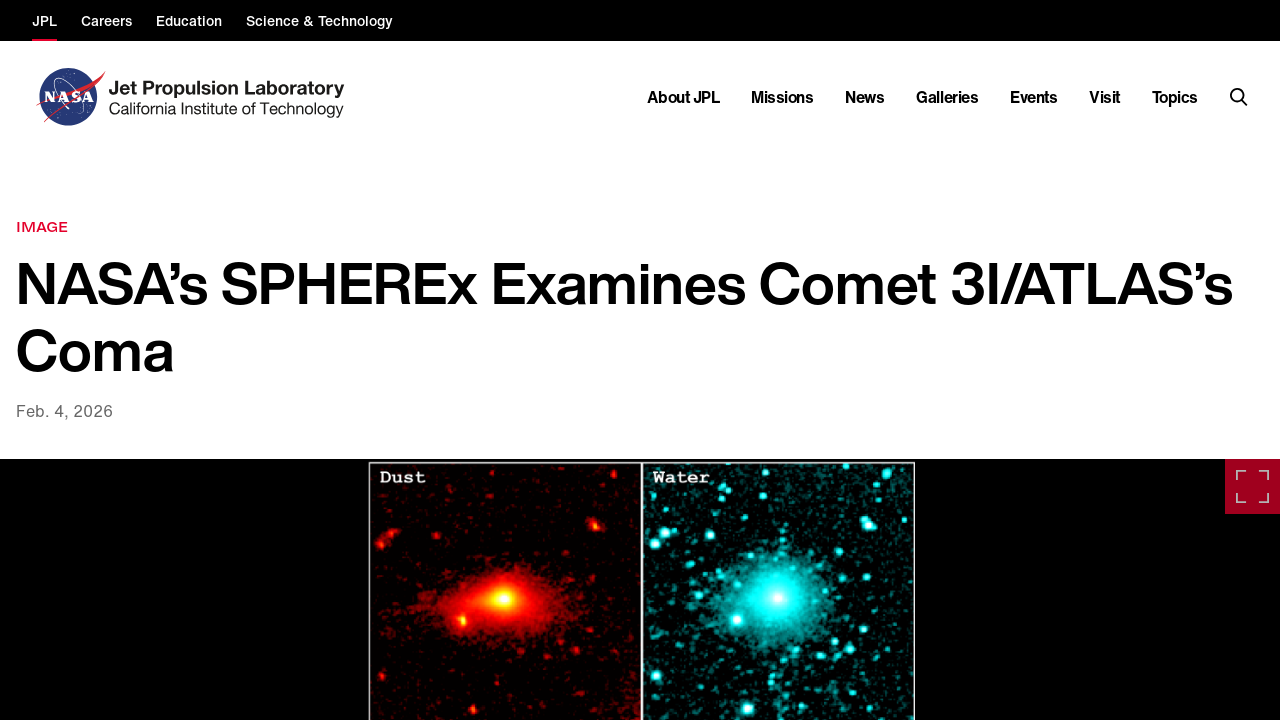